Tests clicking a button that changes the page title text after a delay

Starting URL: https://igorsmasc.github.io/praticando_waits/

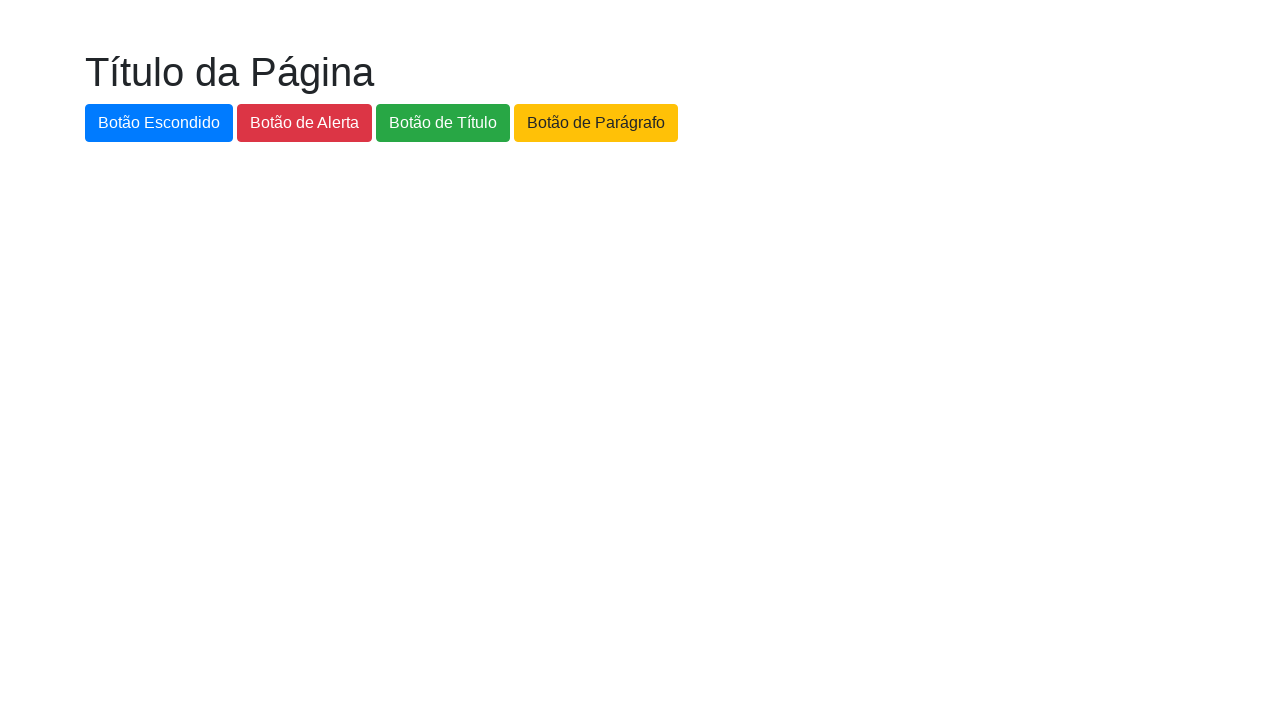

Clicked the button that changes the page title at (443, 123) on #botao-titulo
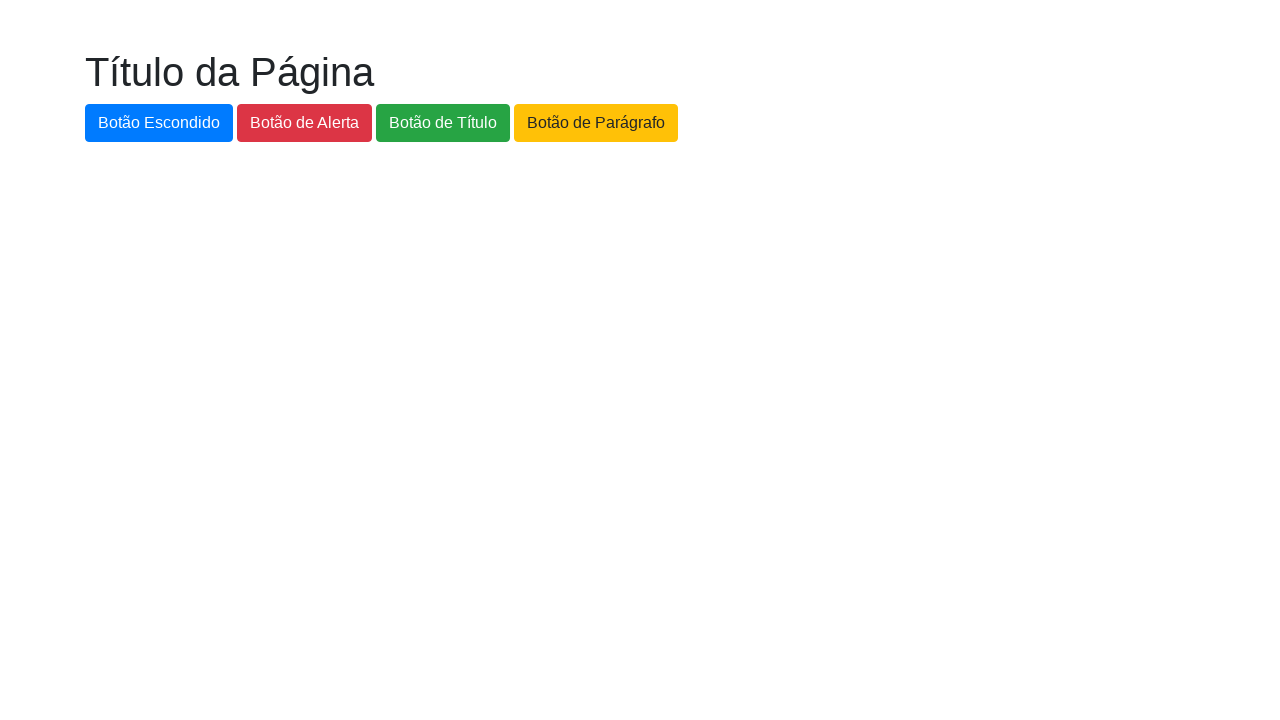

Waited for the title text to change to 'Novo Título da Página'
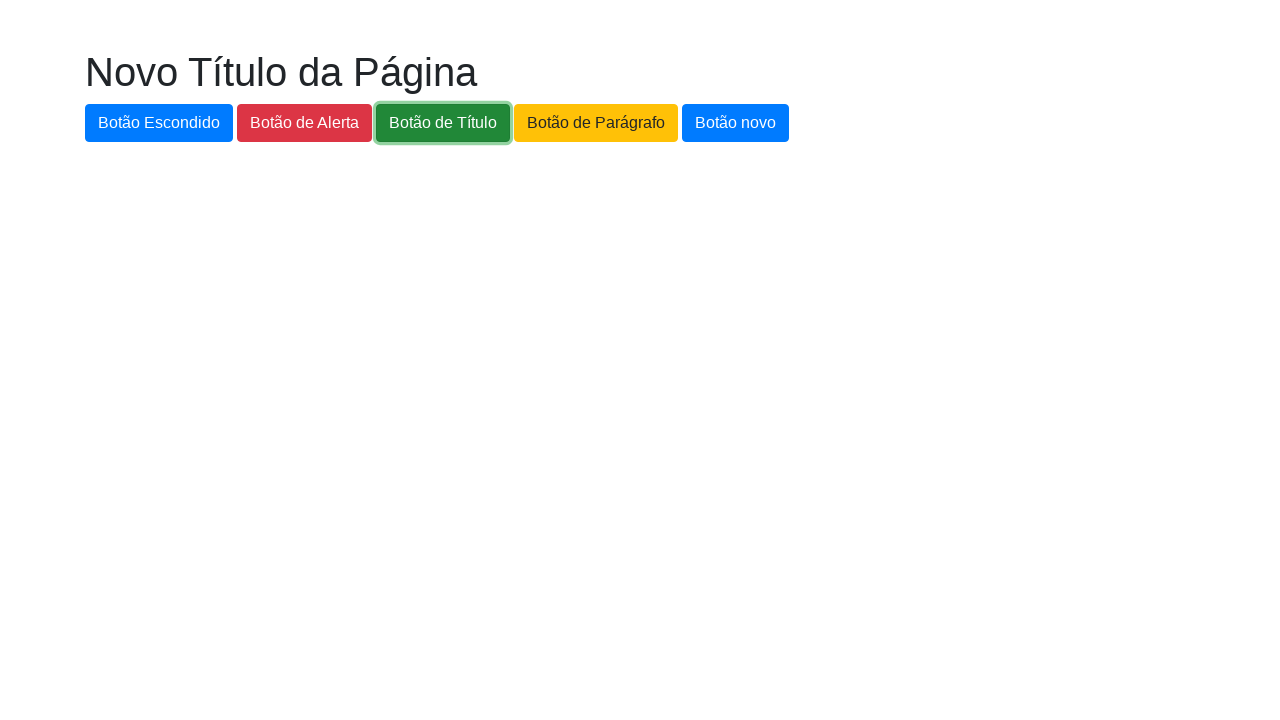

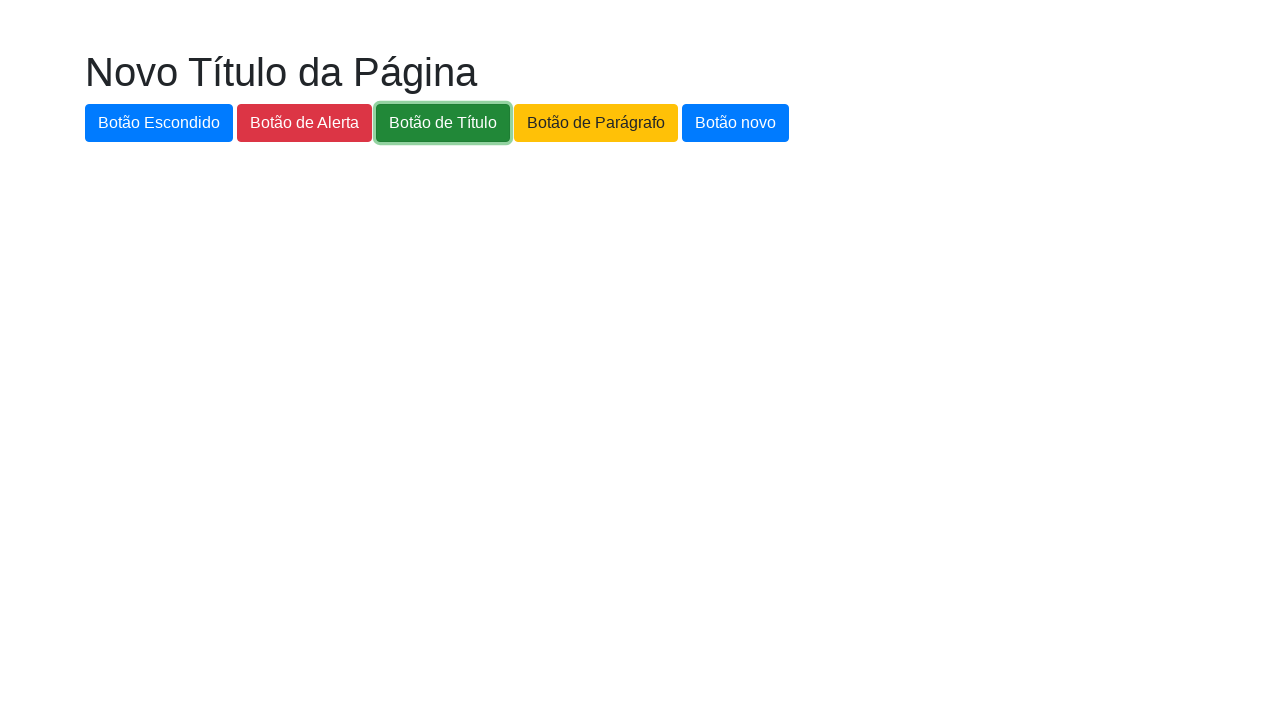